Tests sorting the Due column in ascending order by clicking the column header and verifying the values are sorted correctly

Starting URL: http://the-internet.herokuapp.com/tables

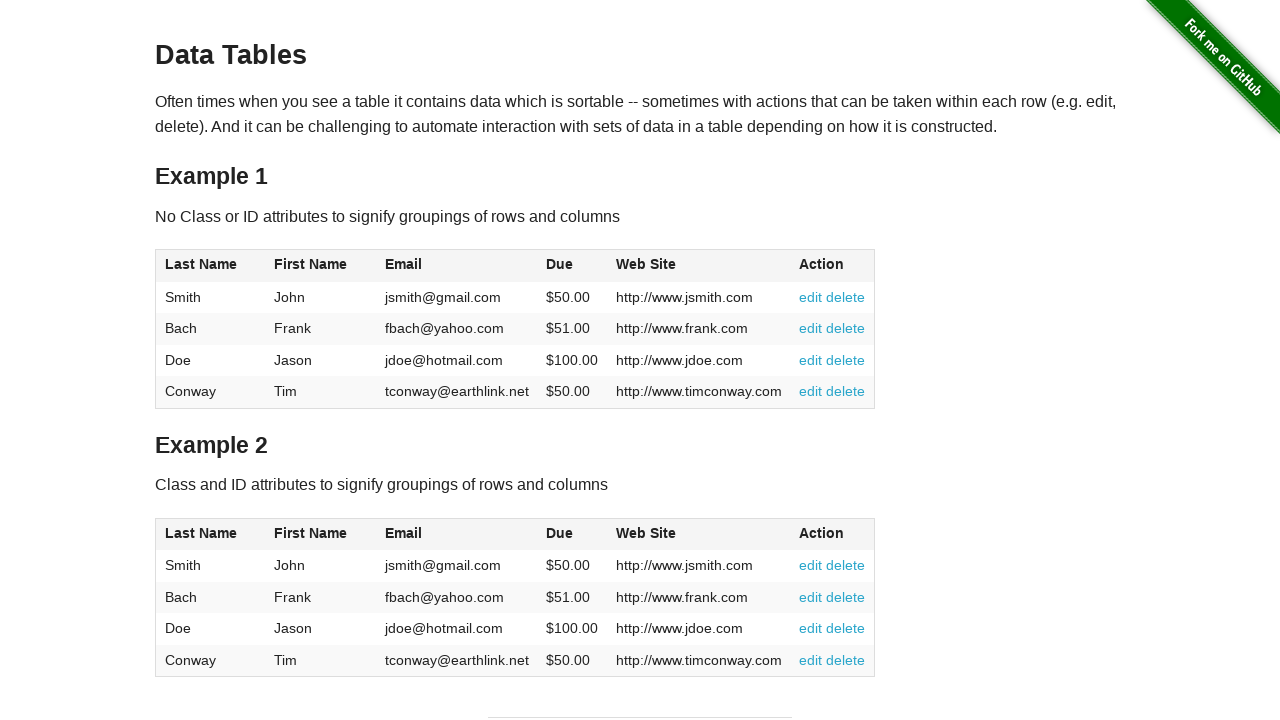

Clicked Due column header to sort ascending at (572, 266) on #table1 thead tr th:nth-of-type(4)
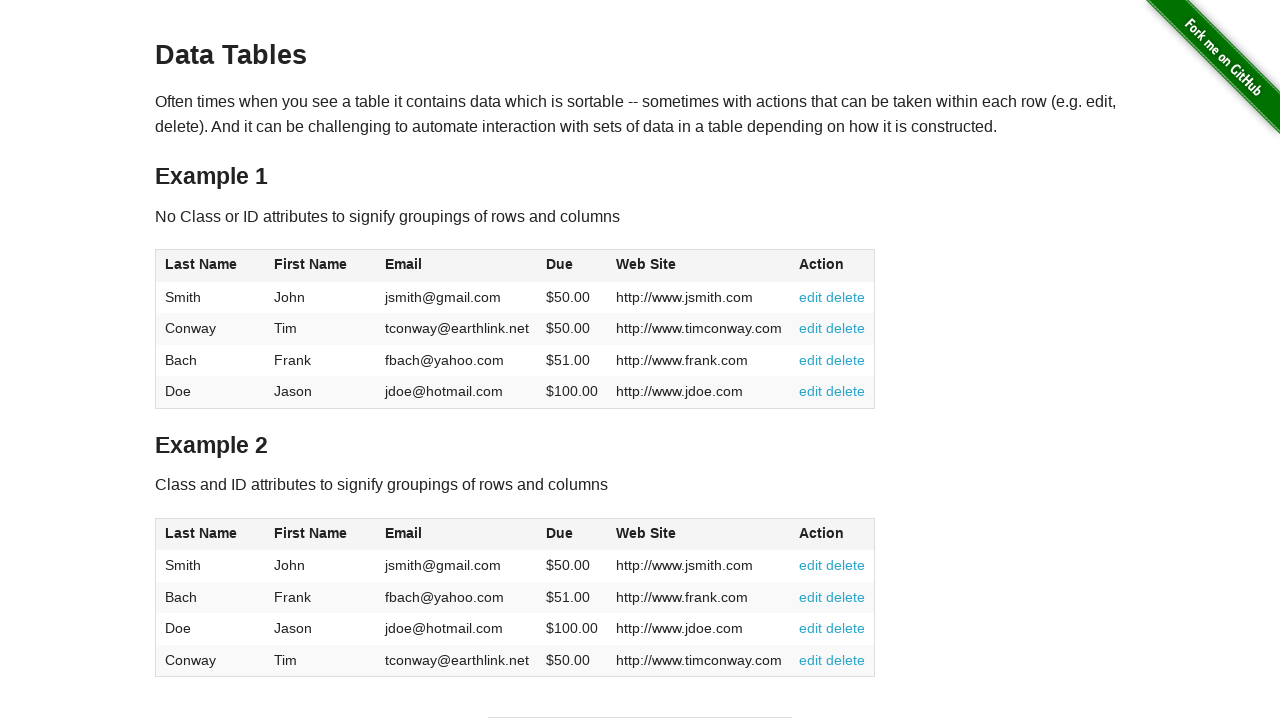

Table sorted and Due column values are displayed
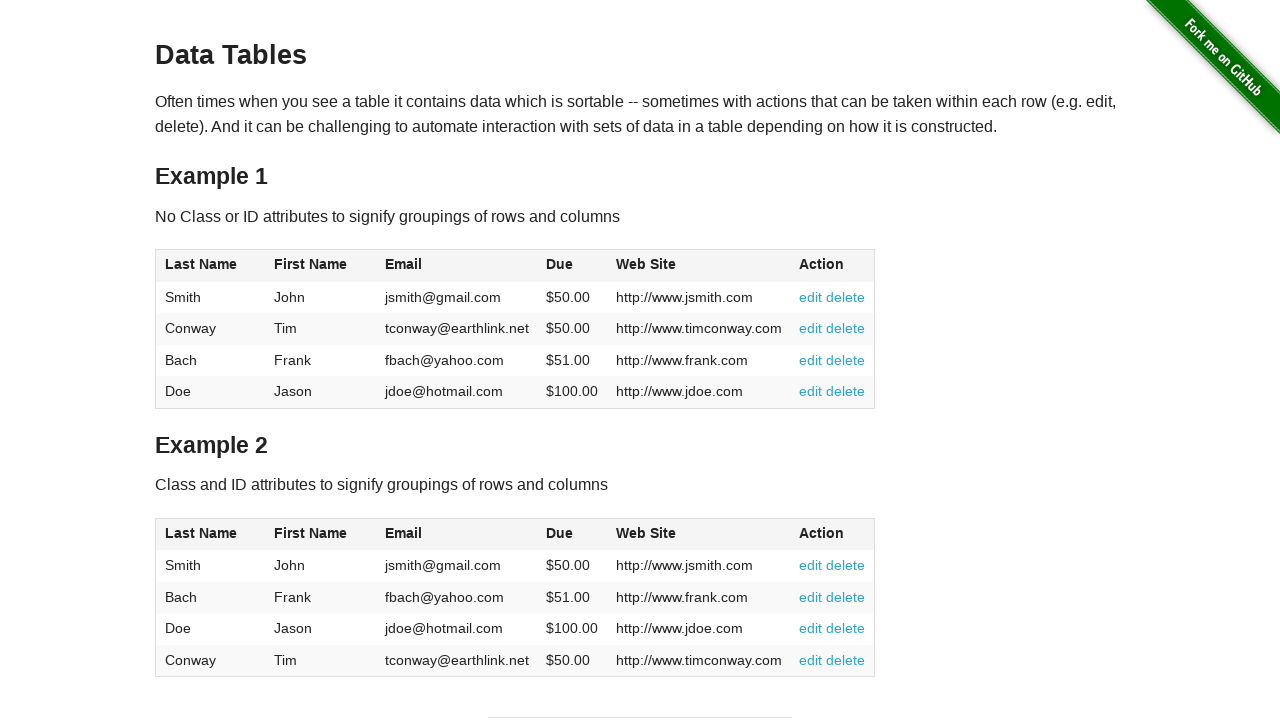

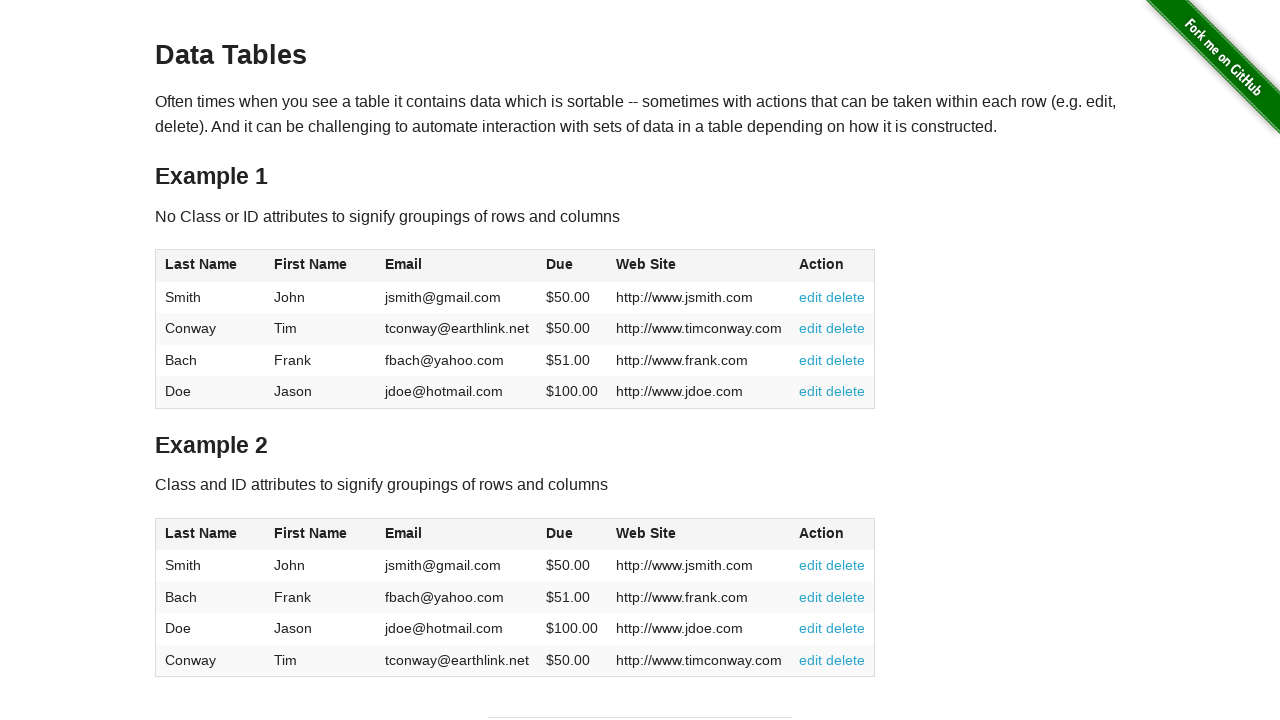